Tests JavaScript prompt dialog by clicking a button and dismissing the prompt without entering text

Starting URL: https://the-internet.herokuapp.com/javascript_alerts

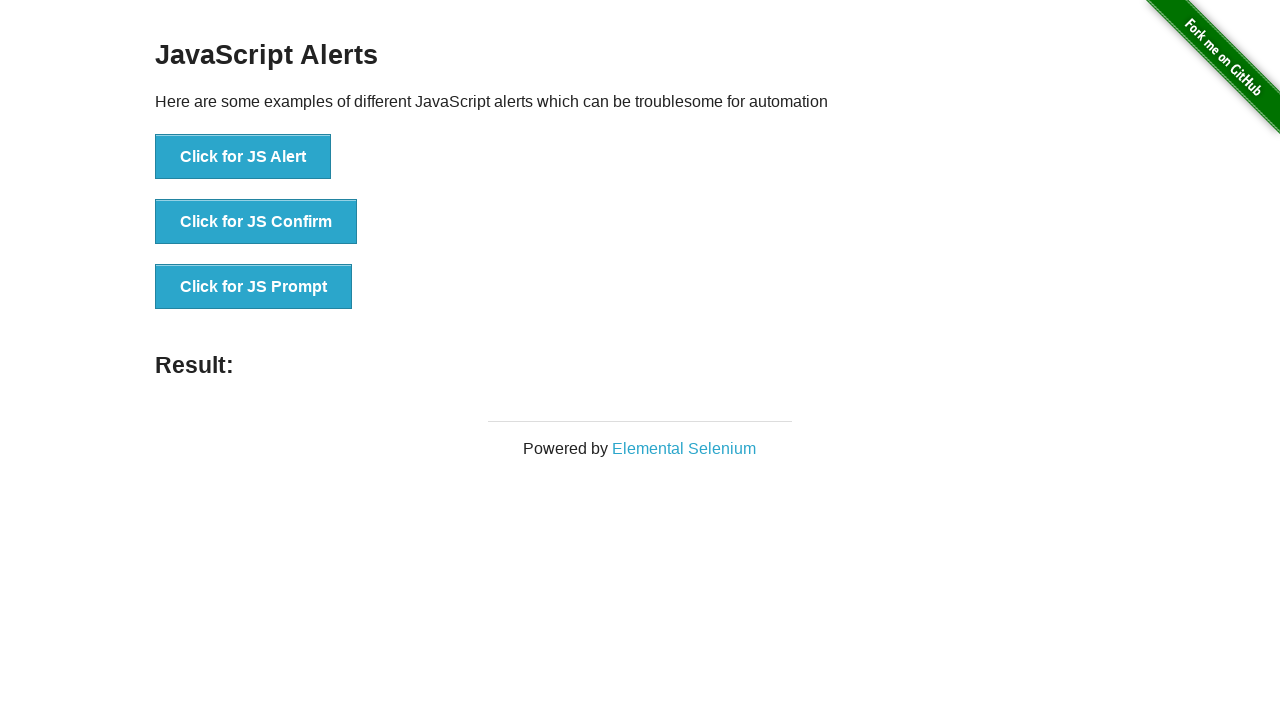

Clicked button to trigger JavaScript prompt dialog at (254, 287) on button:has-text('Click for JS Prompt')
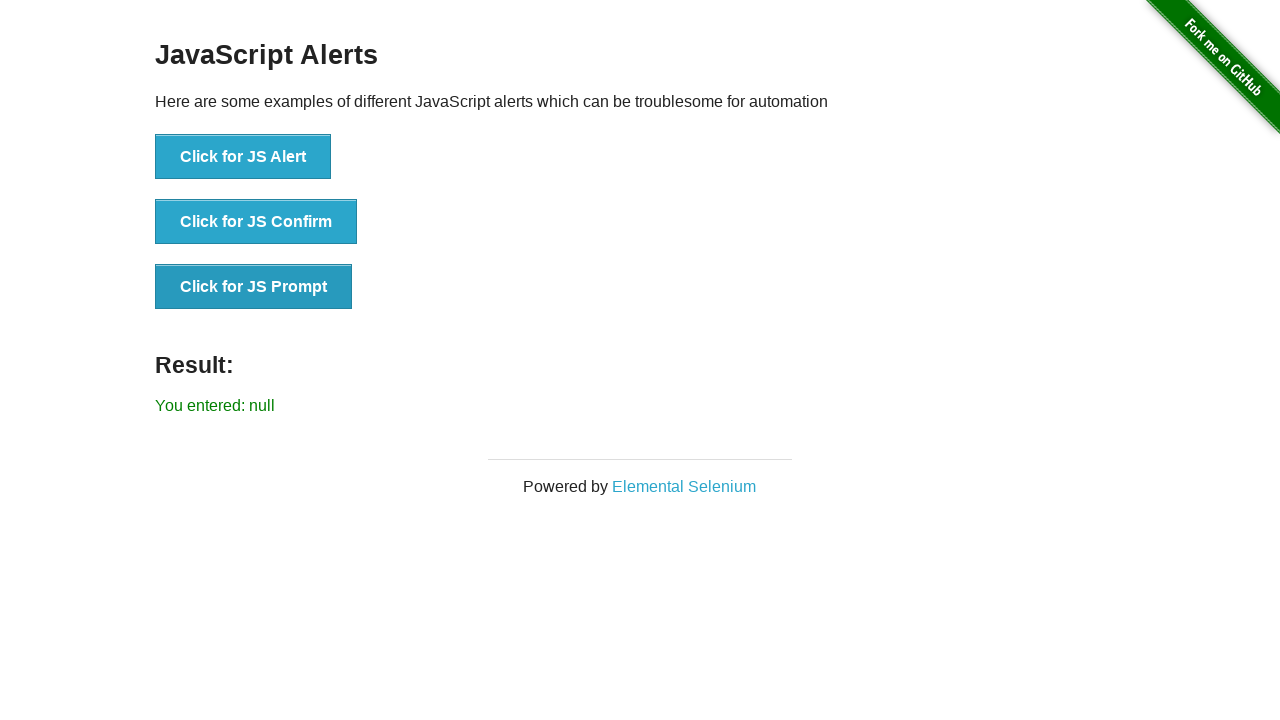

Set up dialog handler to dismiss prompt without entering text
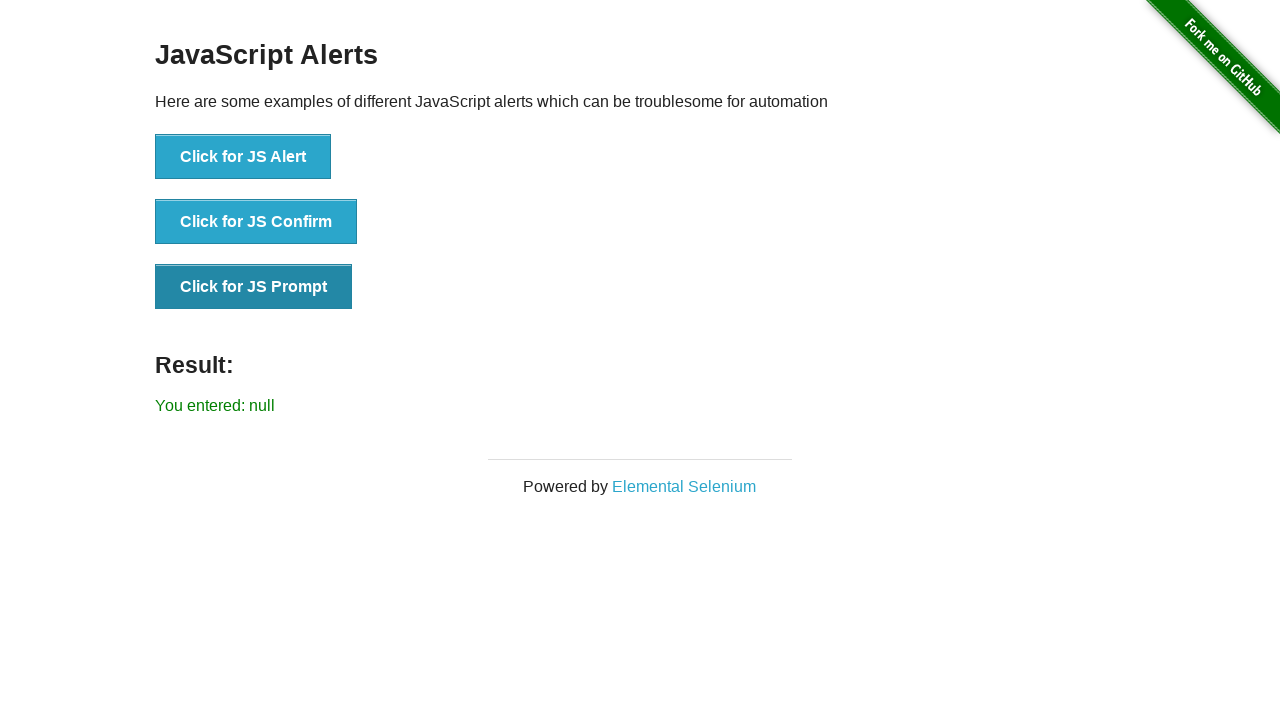

Verified result text displays 'You entered: null' after dismissing prompt
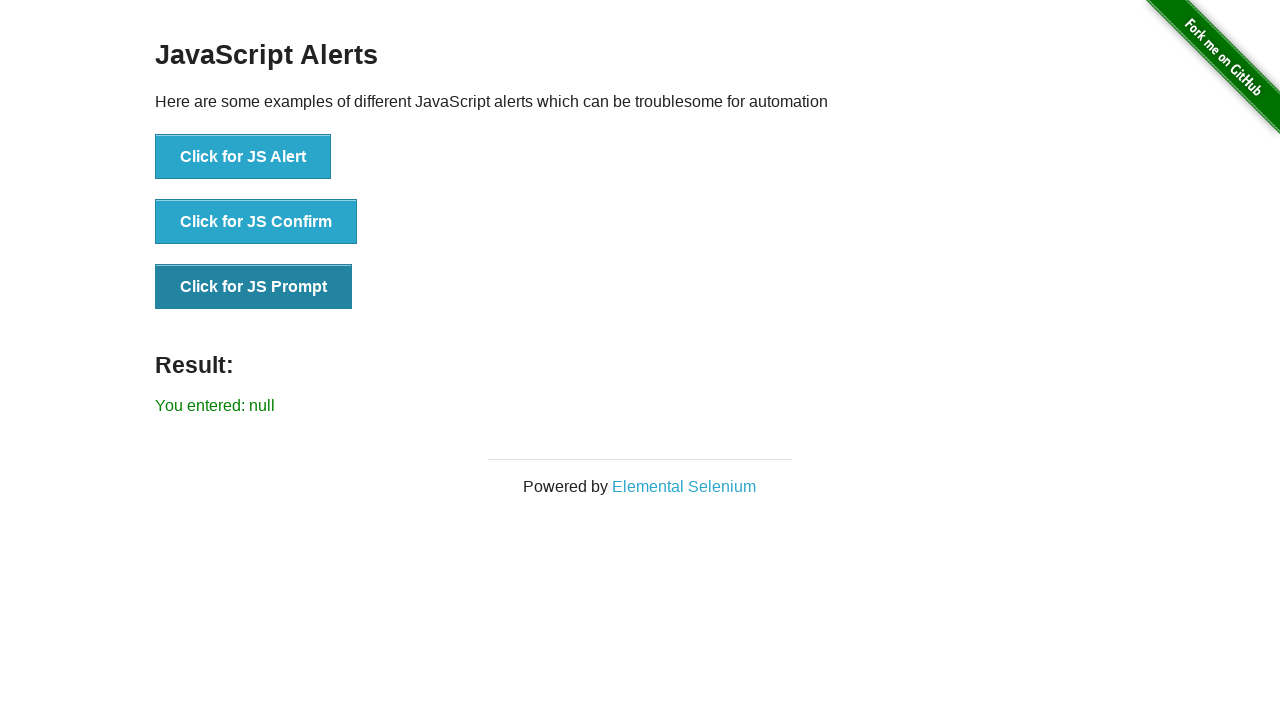

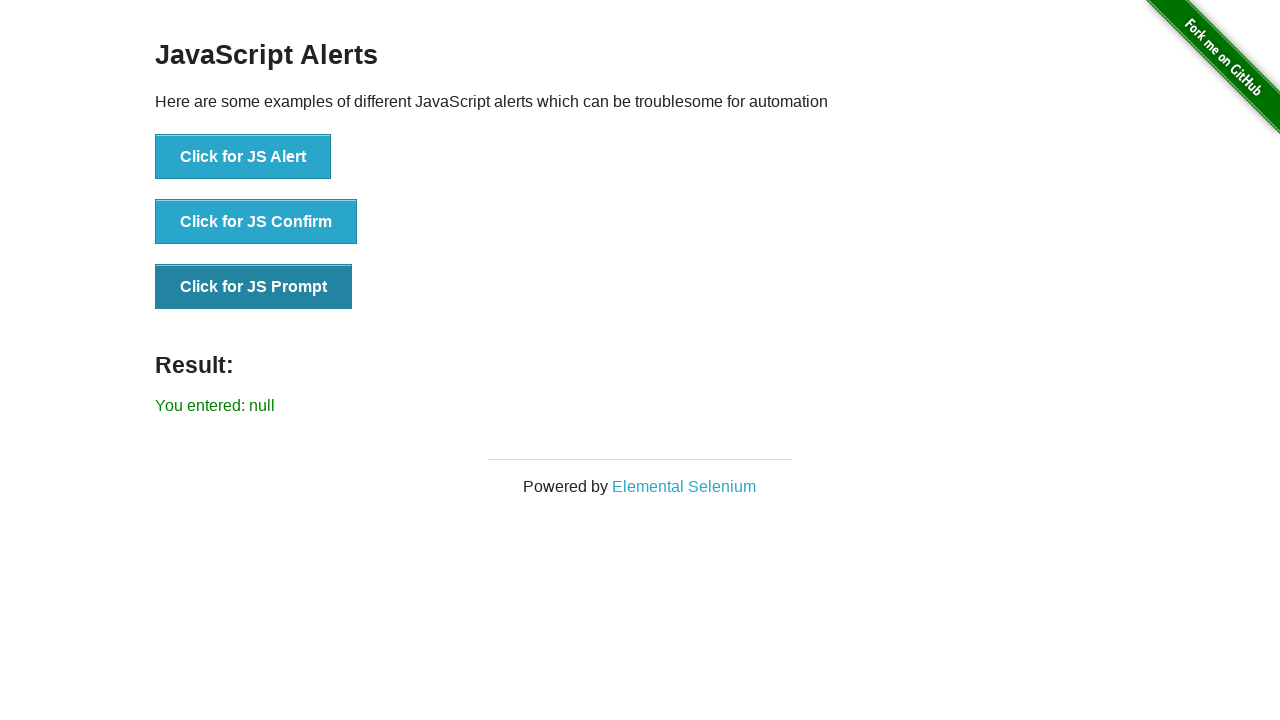